Navigates to Decathlon India website homepage and takes a screenshot to verify the page loads successfully

Starting URL: https://www.decathlon.in/

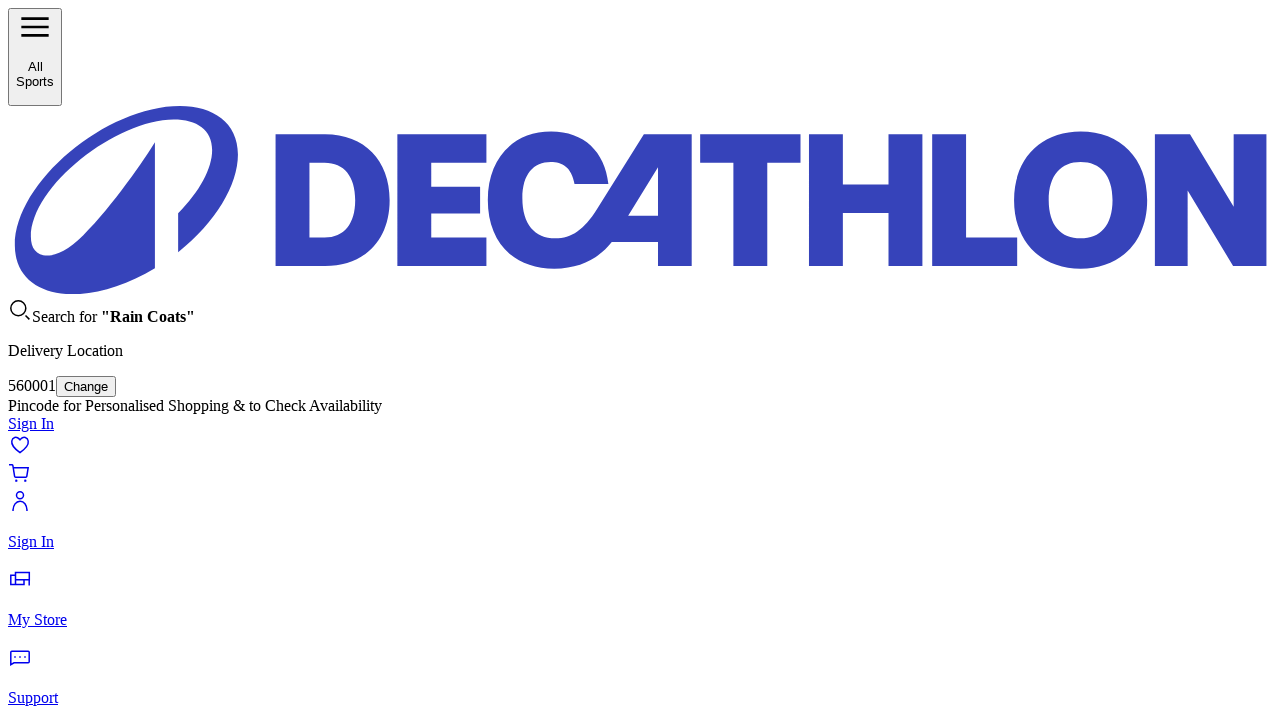

Waited for page to reach networkidle load state
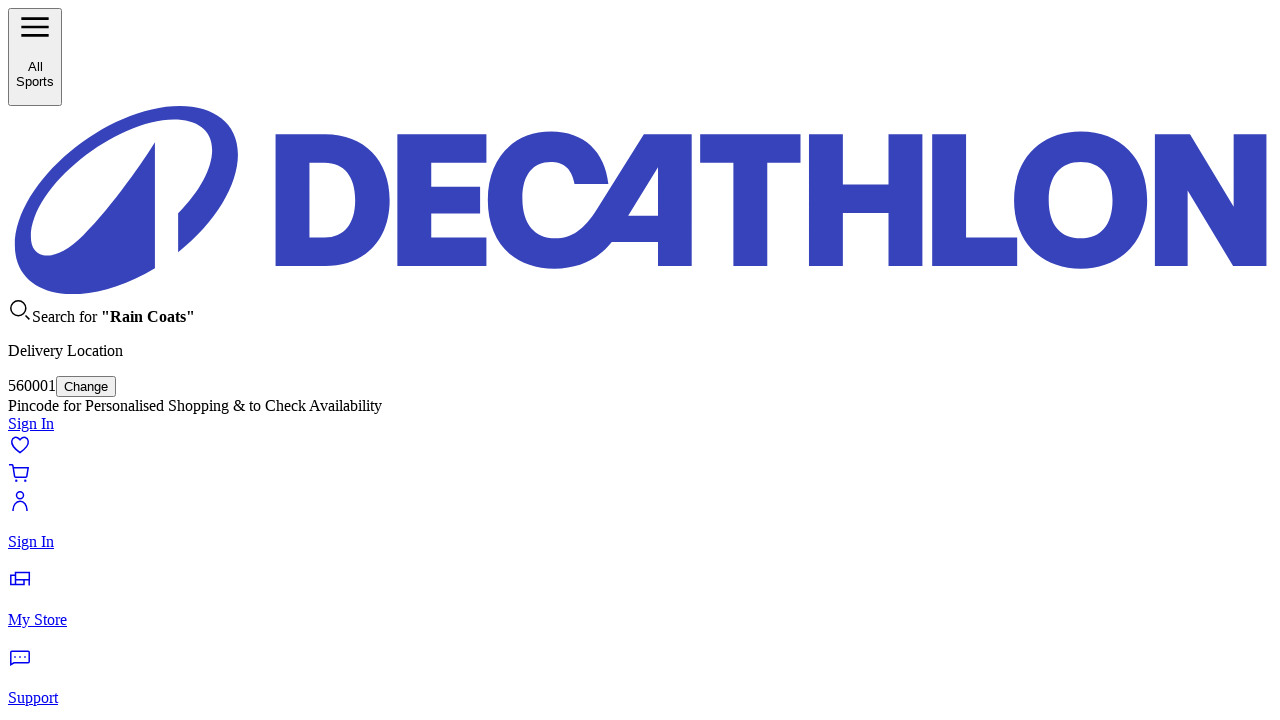

Verified body element is present on Decathlon India homepage
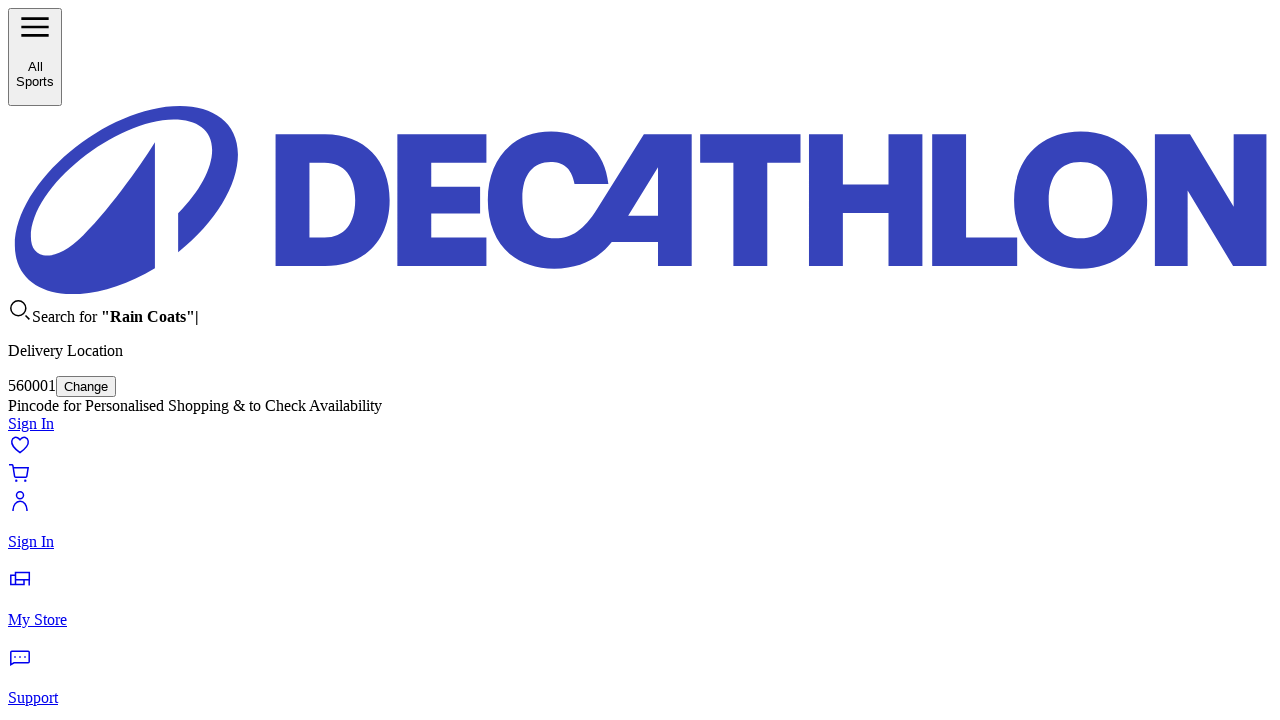

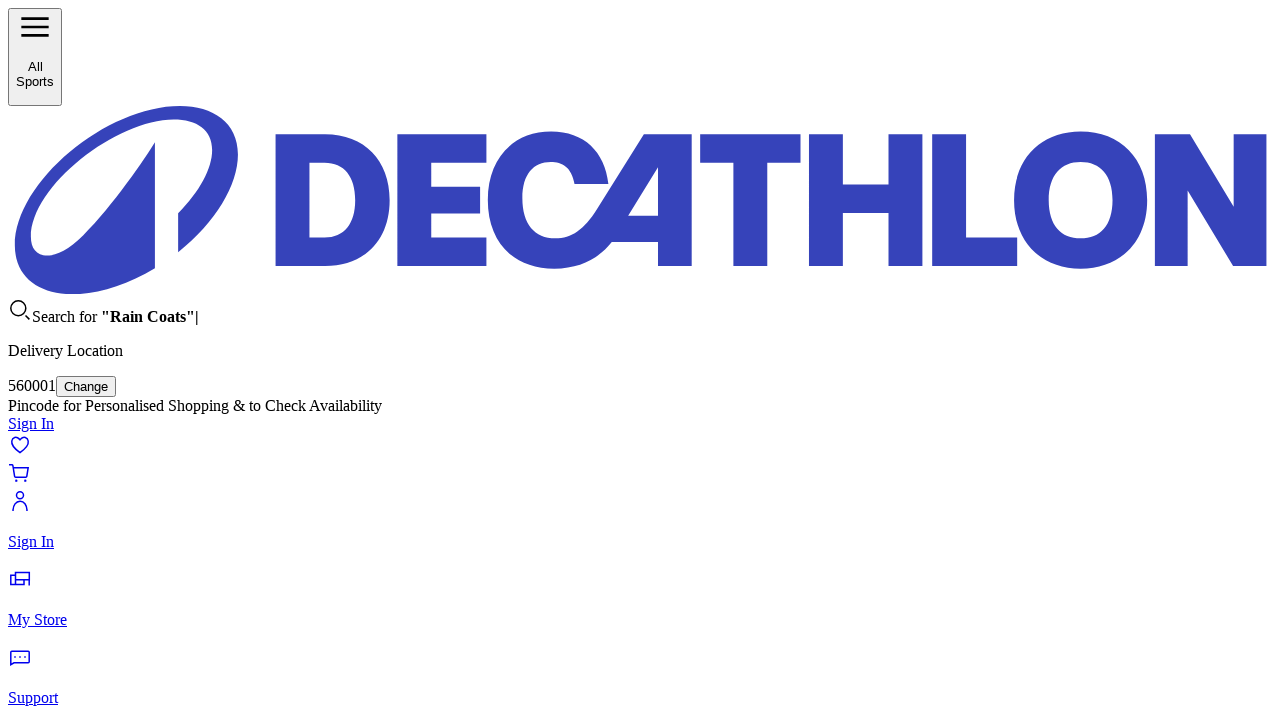